Tests clicking a button with a dynamic ID by refreshing the page 3 times and clicking the blue button each time to verify the selector works regardless of dynamic ID changes.

Starting URL: http://uitestingplayground.com/dynamicid

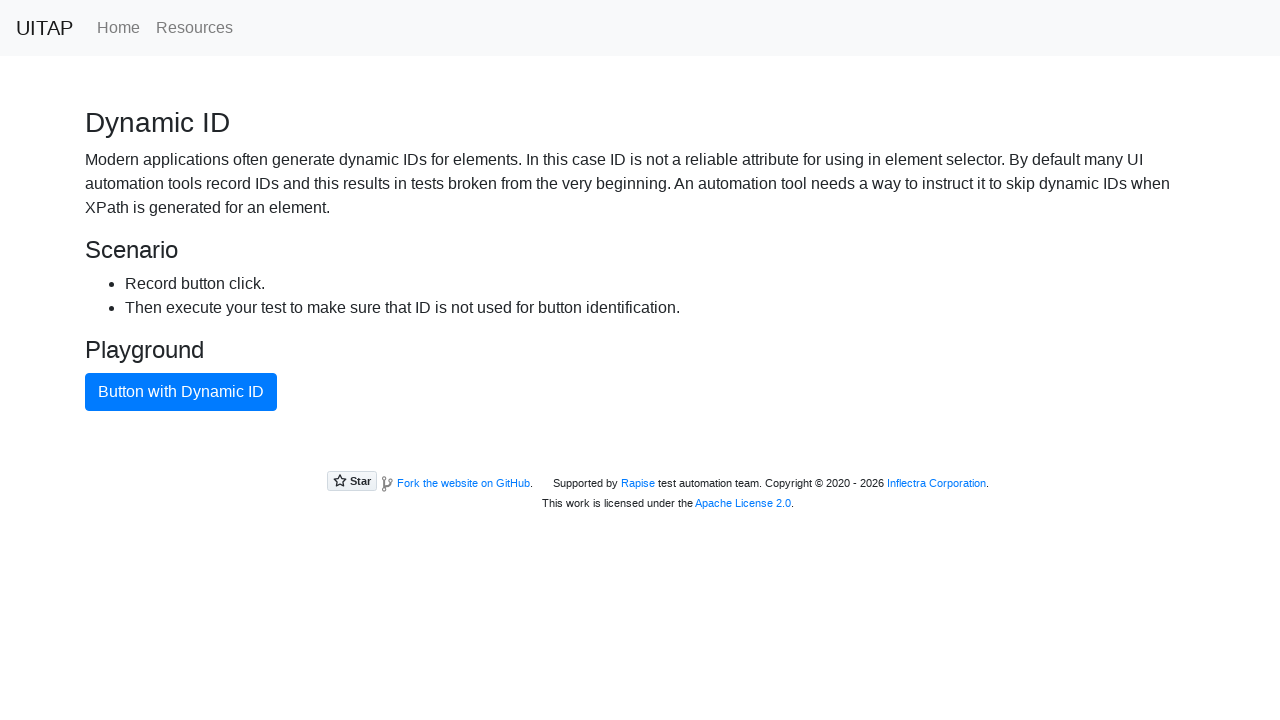

Blue primary button is visible (iteration 0)
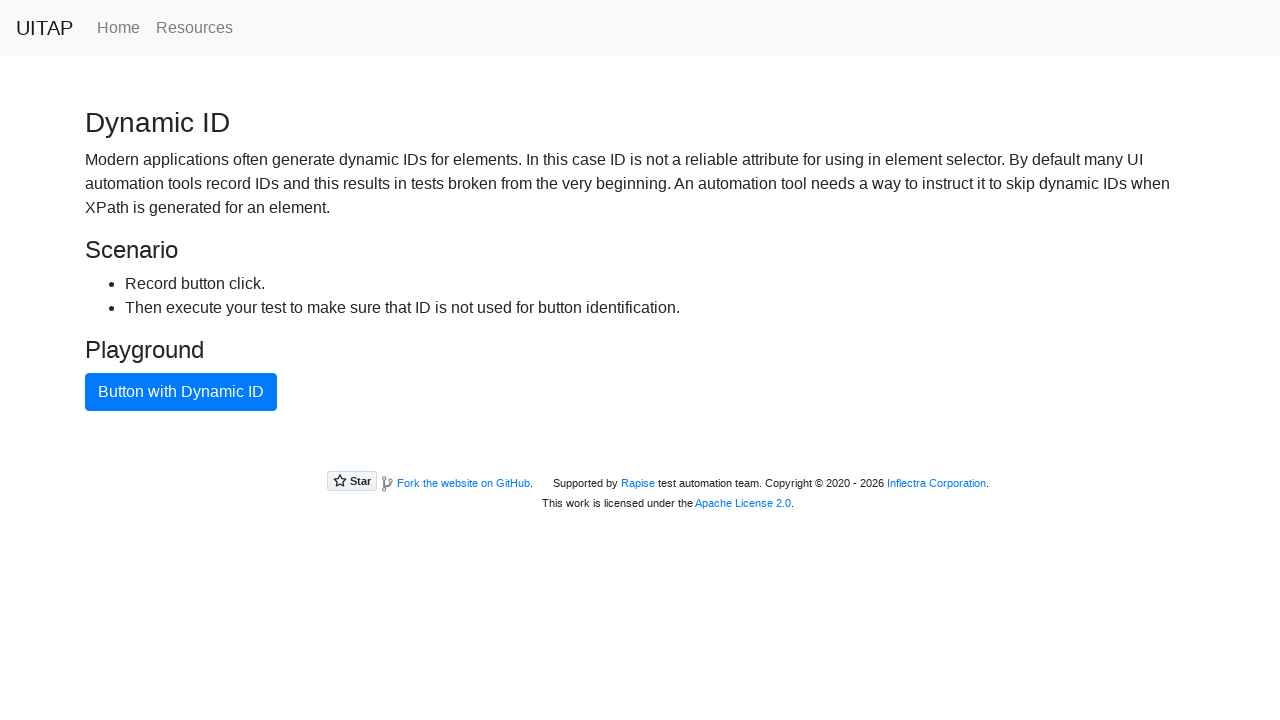

Clicked blue primary button with dynamic ID (iteration 0) at (181, 392) on button.btn.btn-primary
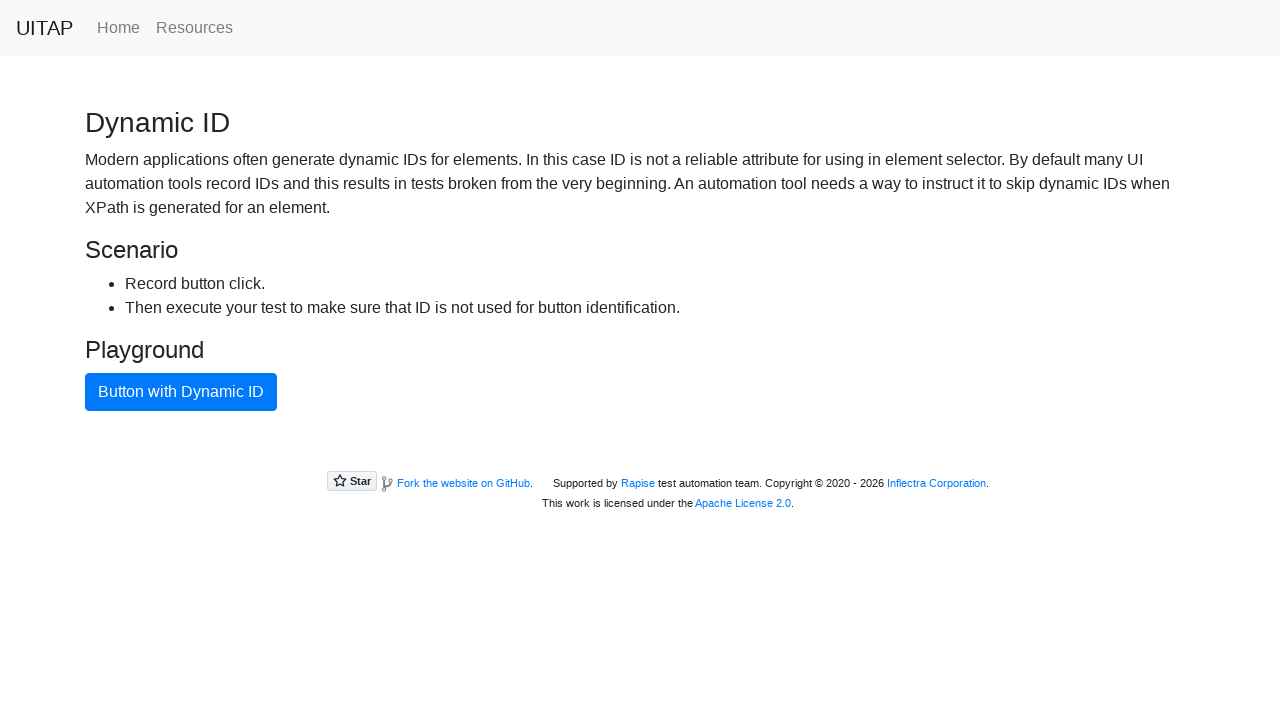

Reloaded page (iteration 1)
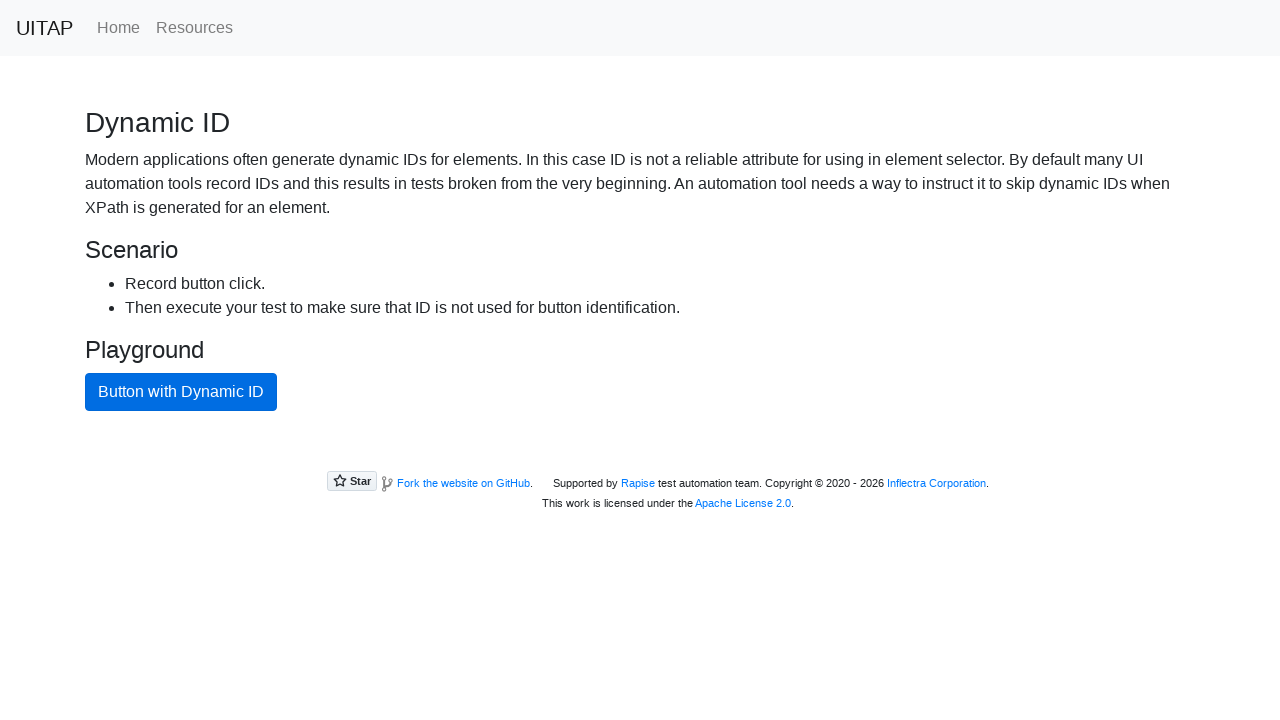

Blue primary button is visible (iteration 1)
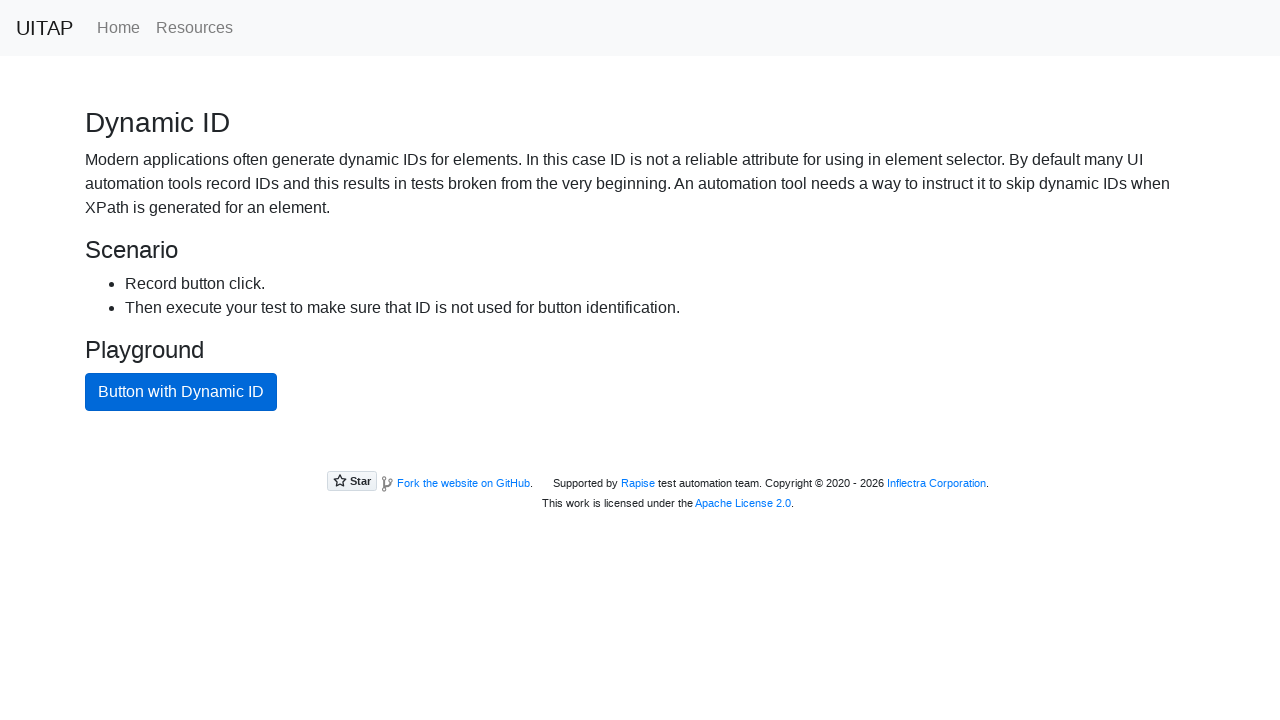

Clicked blue primary button with dynamic ID (iteration 1) at (181, 392) on button.btn.btn-primary
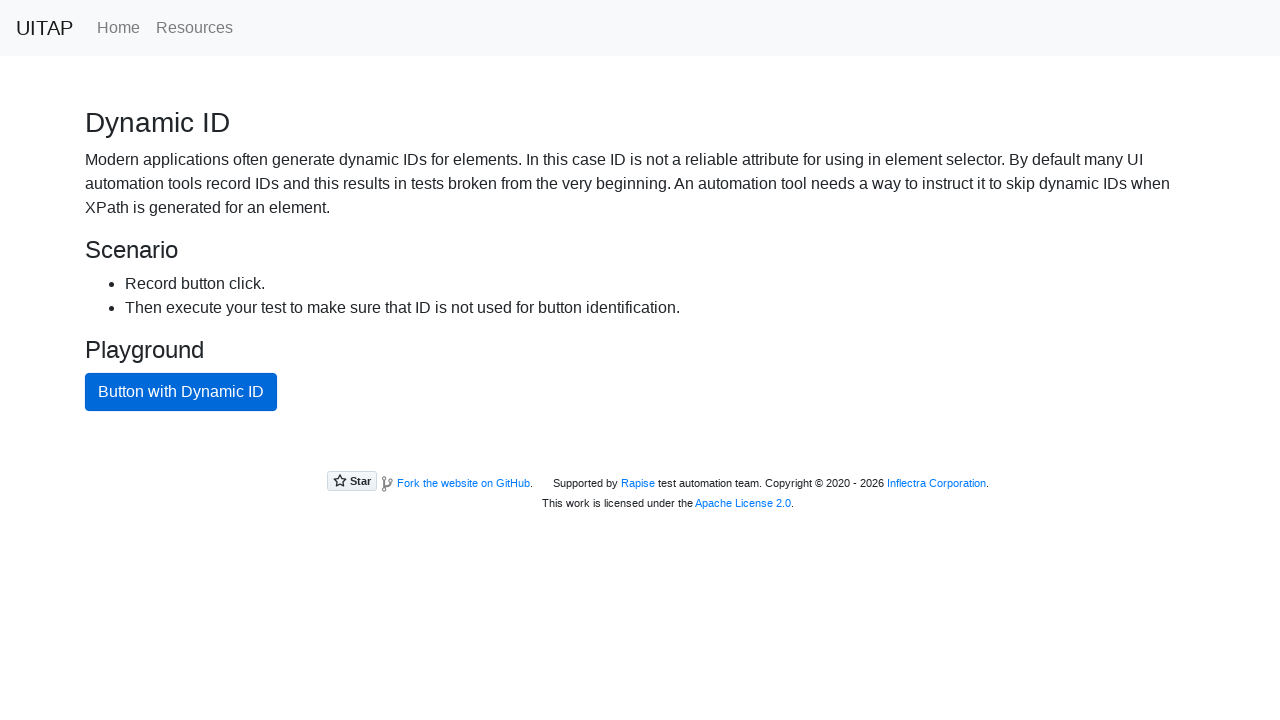

Reloaded page (iteration 2)
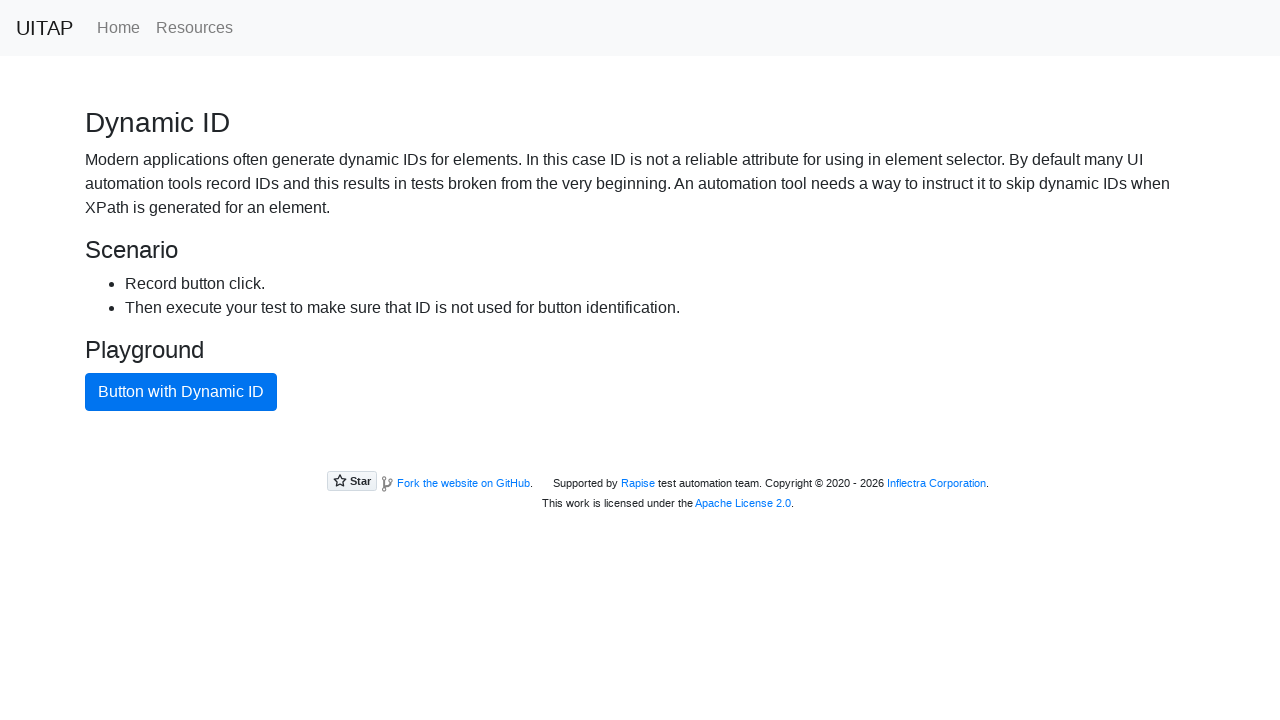

Blue primary button is visible (iteration 2)
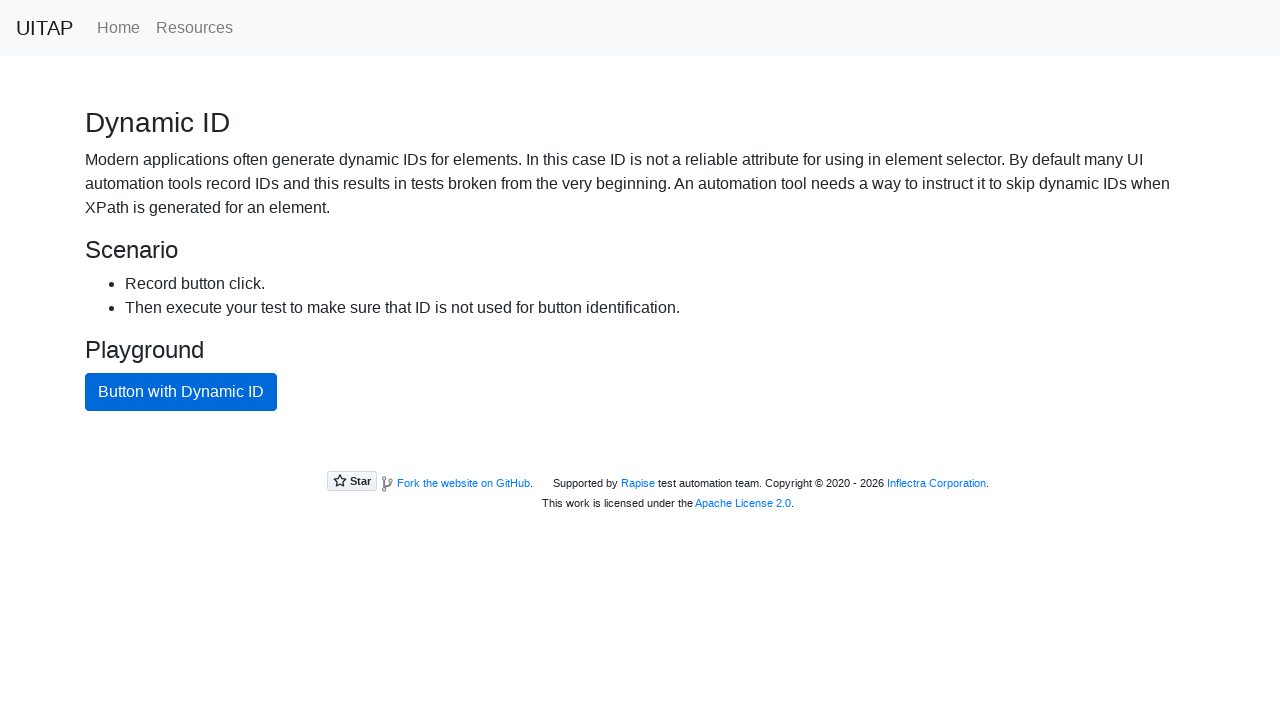

Clicked blue primary button with dynamic ID (iteration 2) at (181, 392) on button.btn.btn-primary
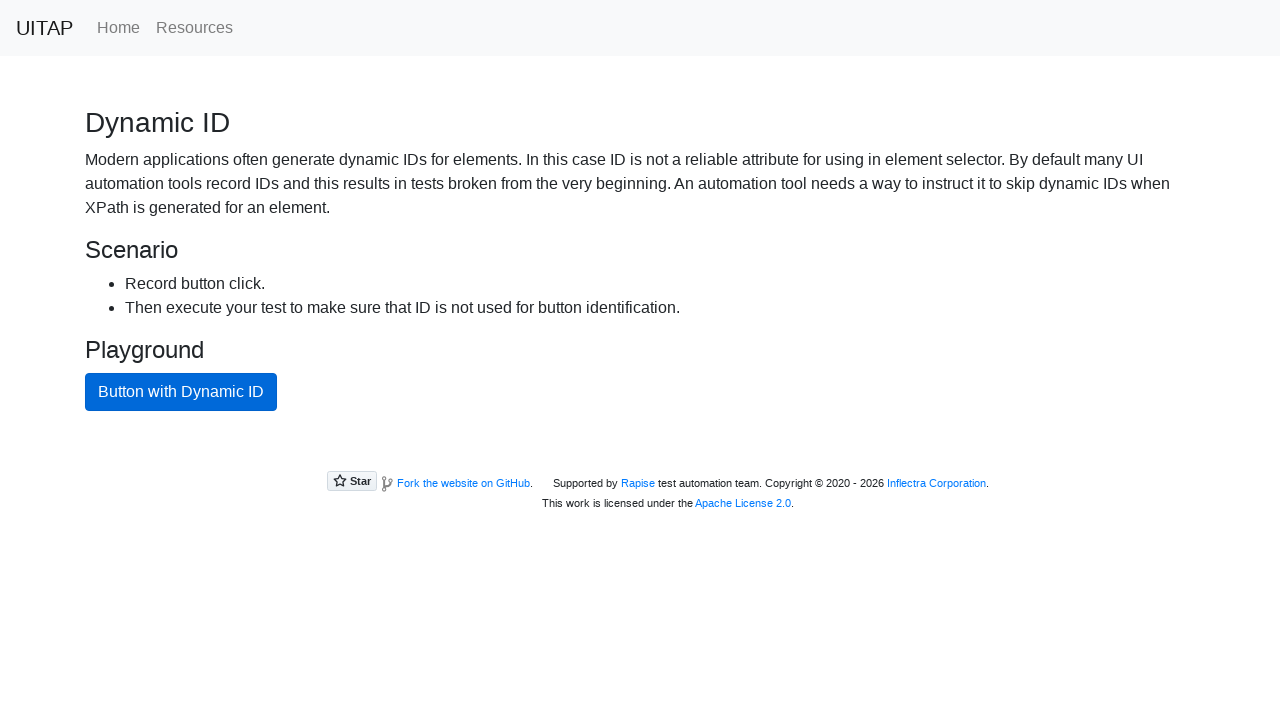

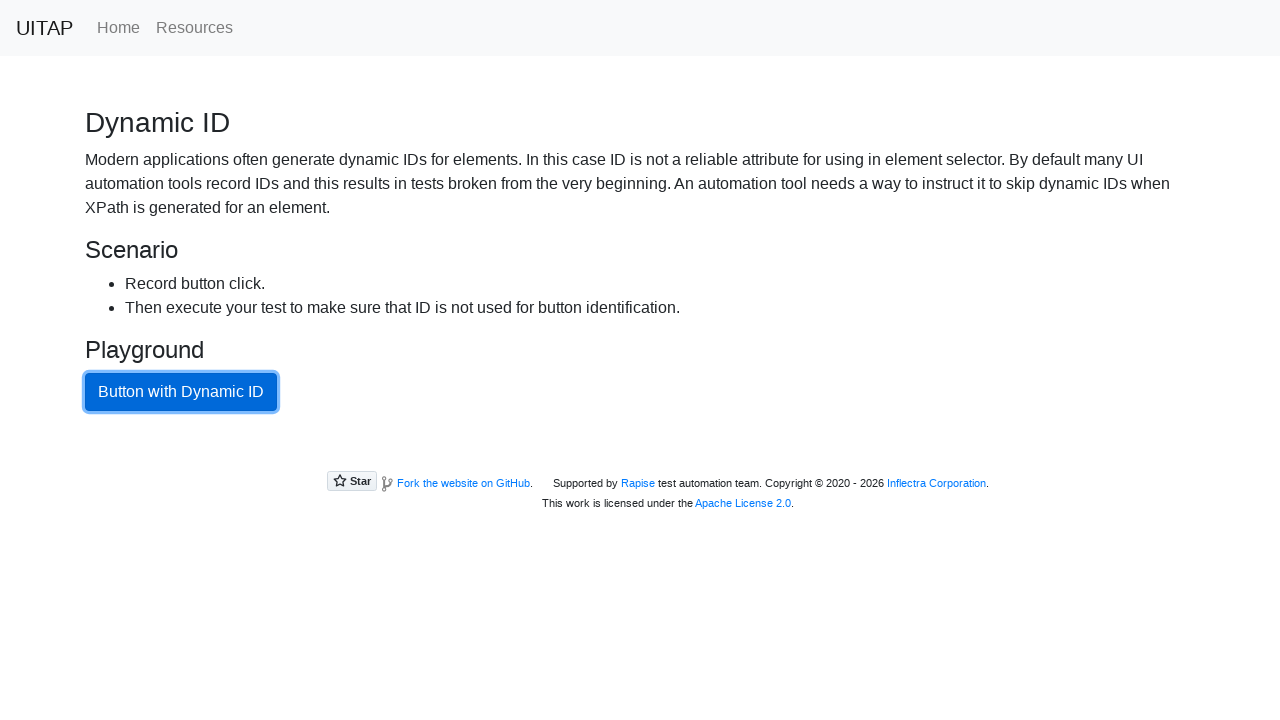